Tests language selection checkboxes in the feedback form and verifies selected languages are displayed

Starting URL: https://acctabootcamp.github.io/site/tasks/provide_feedback

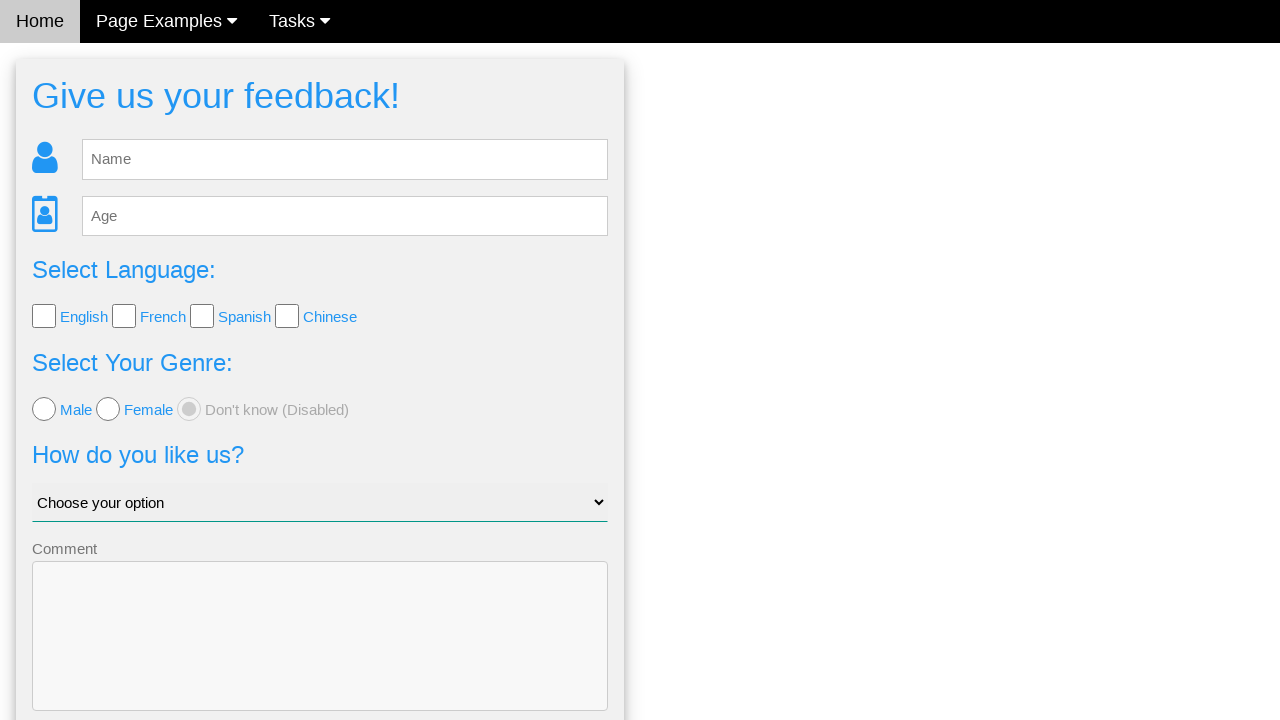

Navigated to feedback form page
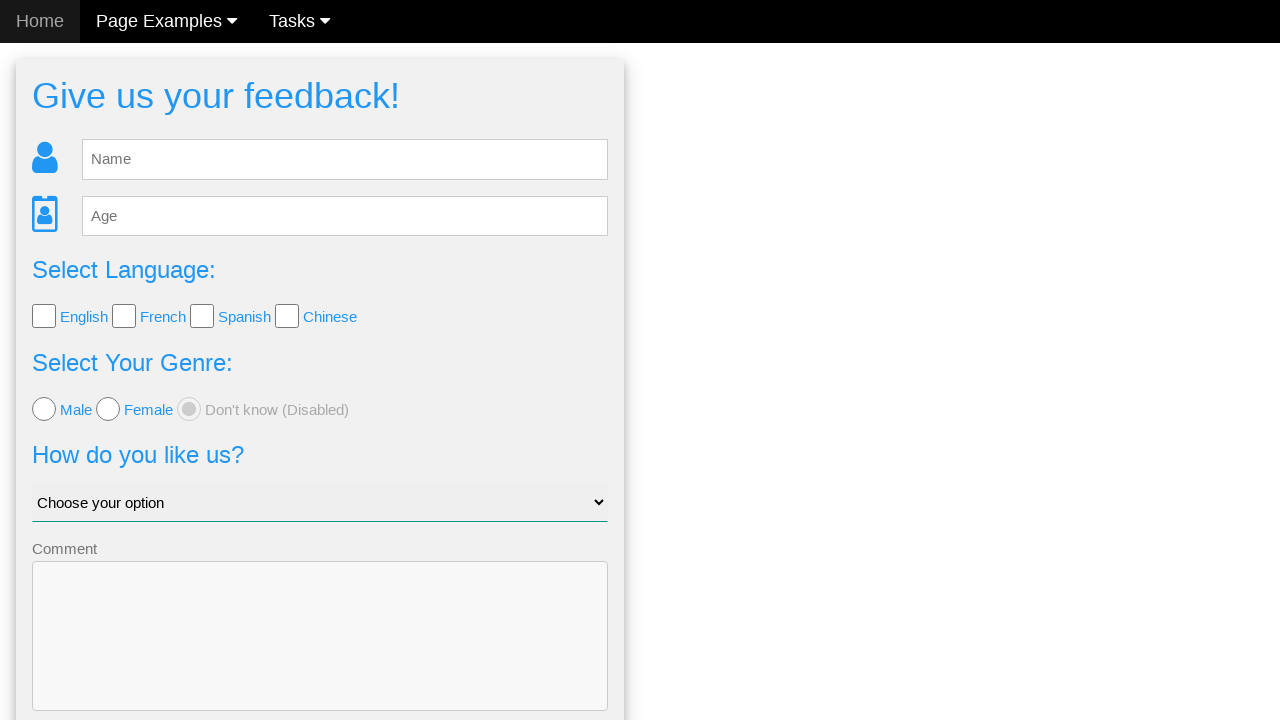

Clicked English language checkbox at (44, 316) on [value=English]
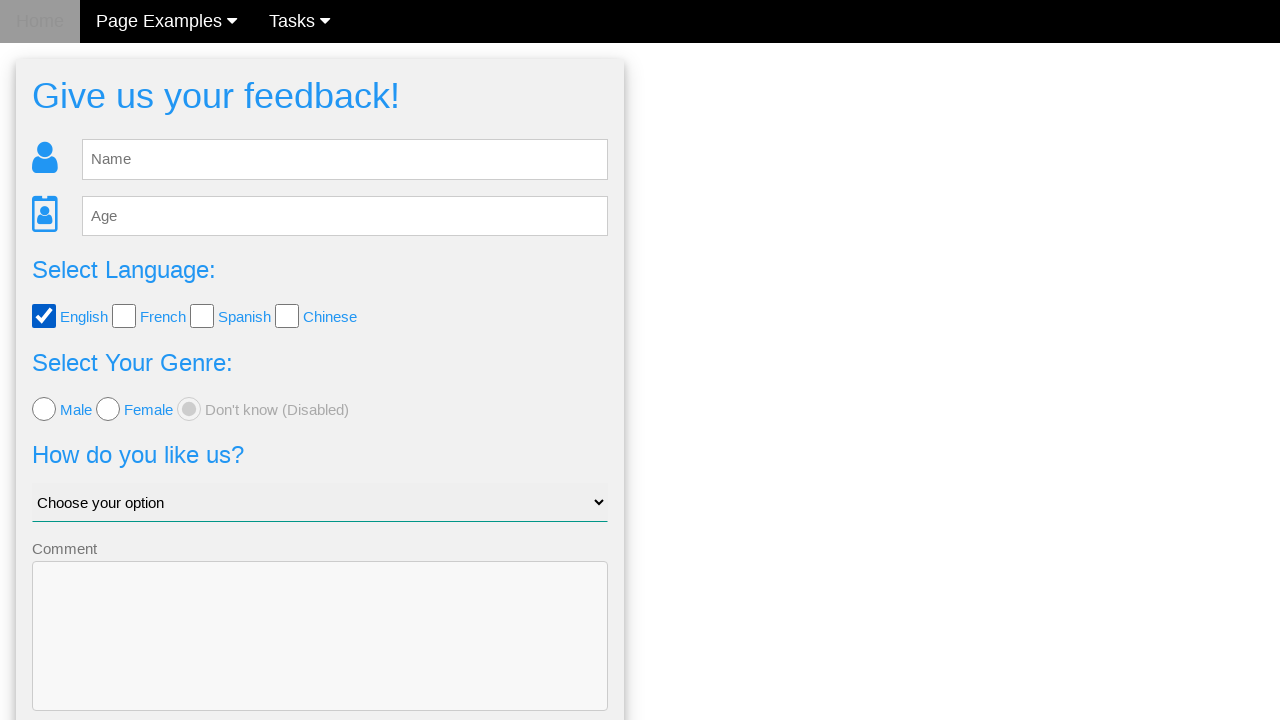

Clicked French language checkbox at (124, 316) on [value=French]
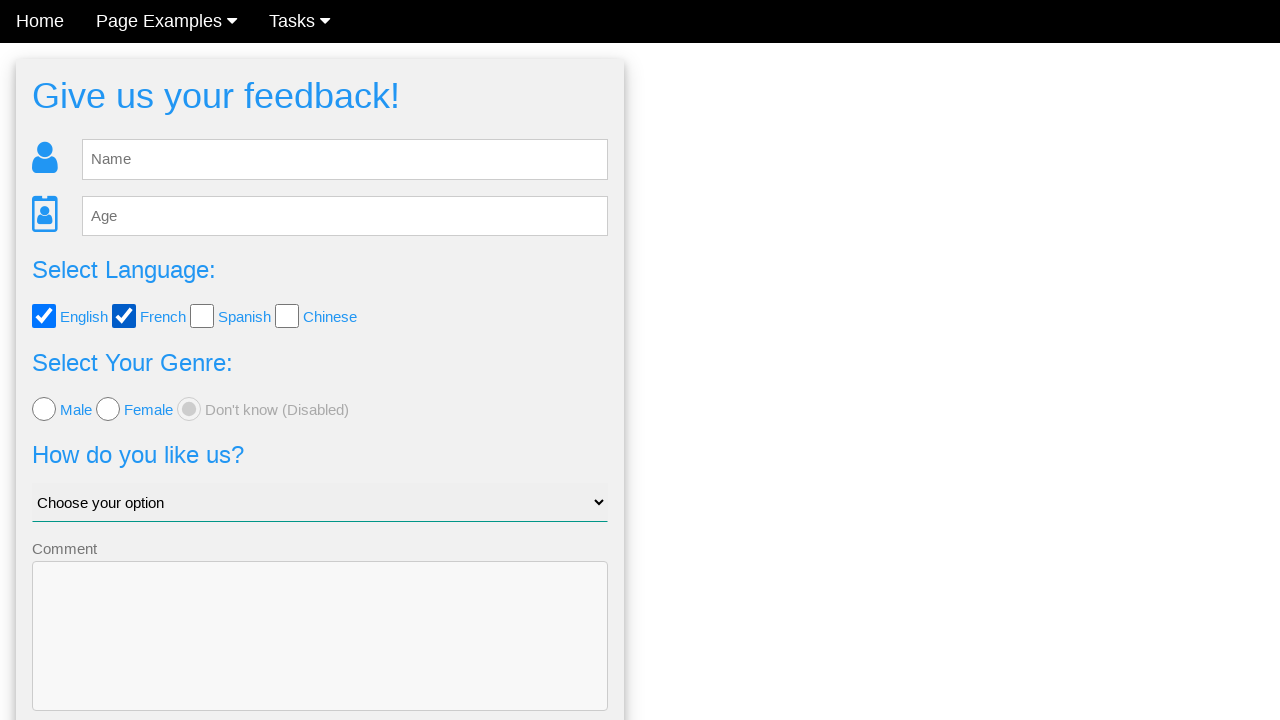

Clicked Send Feedback button at (320, 656) on .w3-btn-block
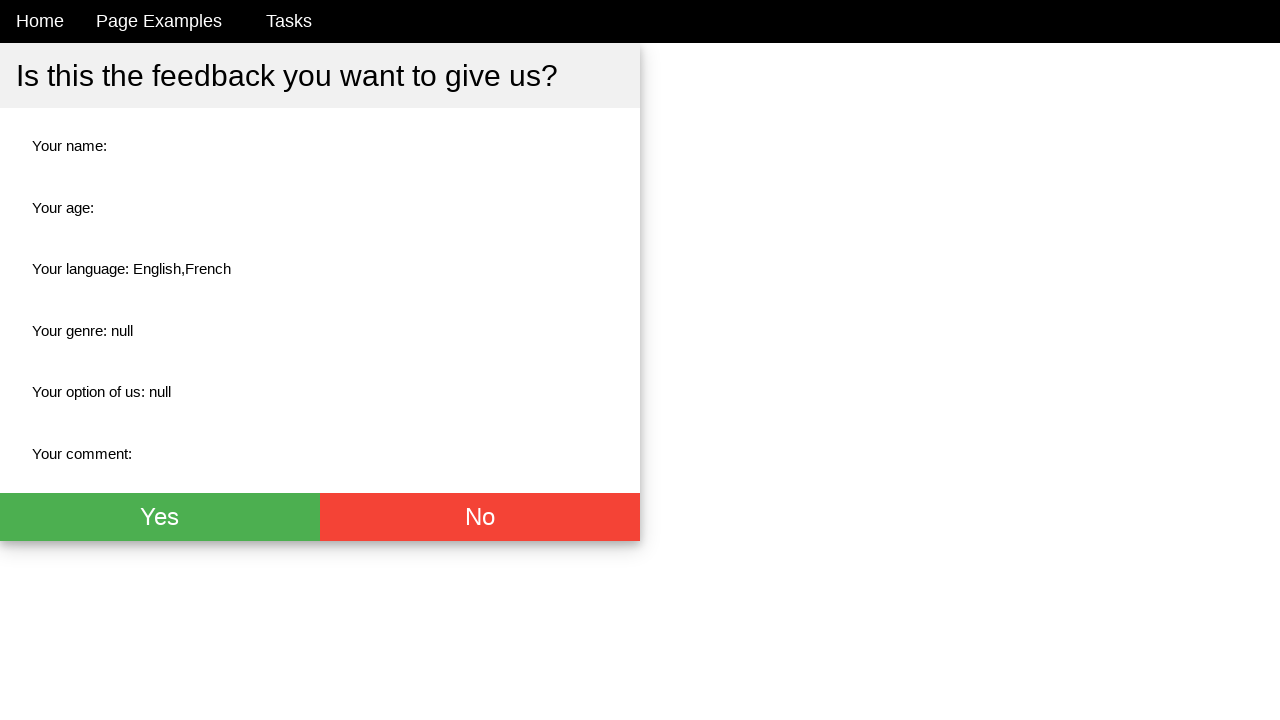

Languages section loaded and visible
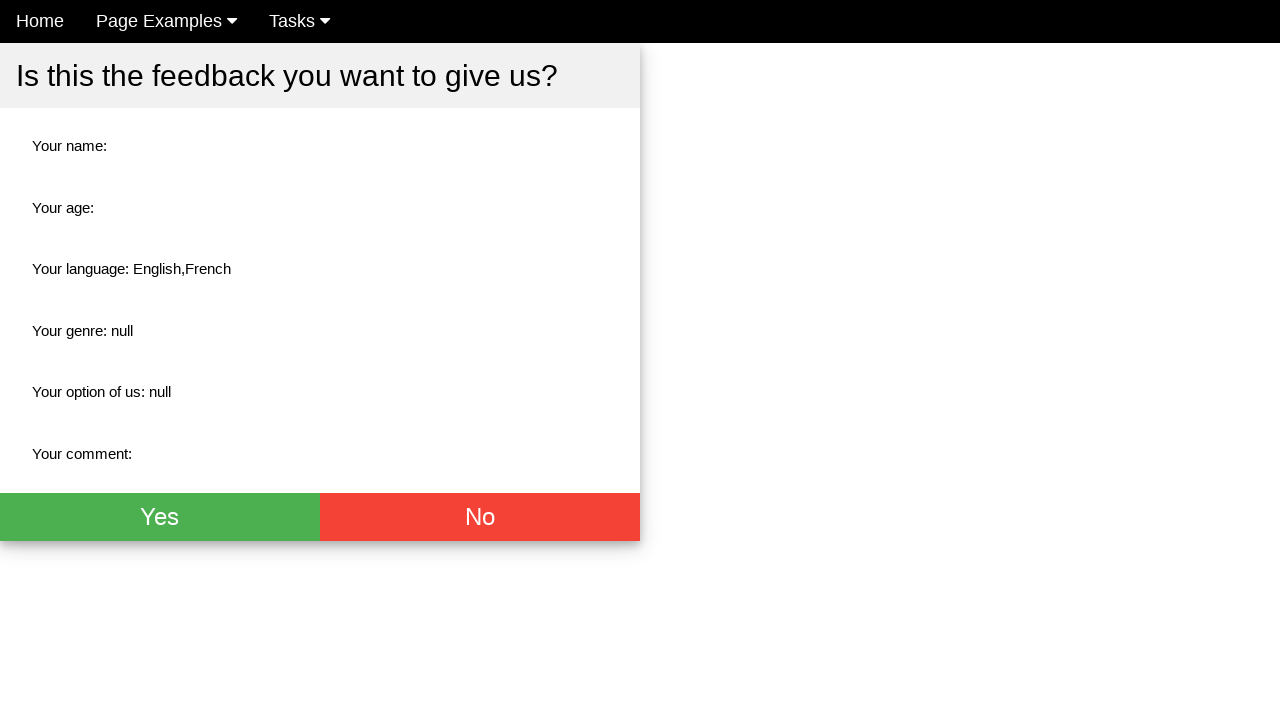

Retrieved languages element
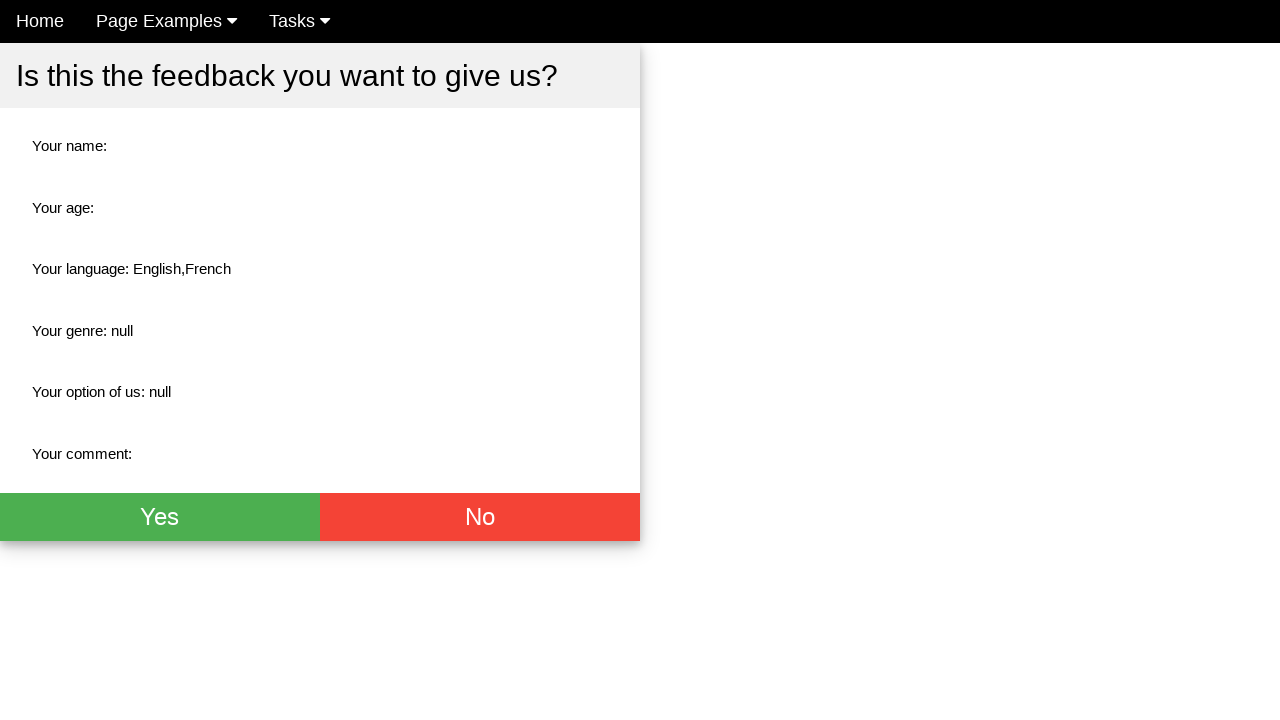

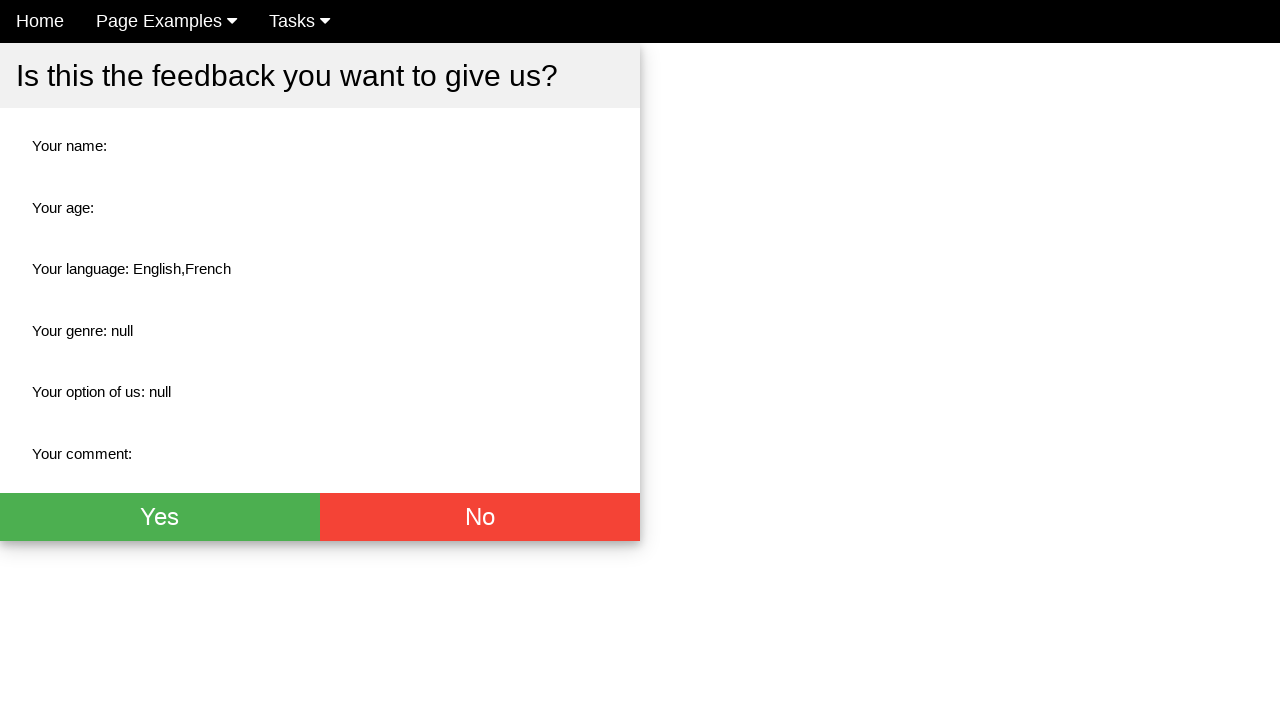